Tests drag and drop functionality on jQuery UI demo page by dragging an element to a drop zone and then dragging it by coordinates

Starting URL: https://jqueryui.com/droppable/

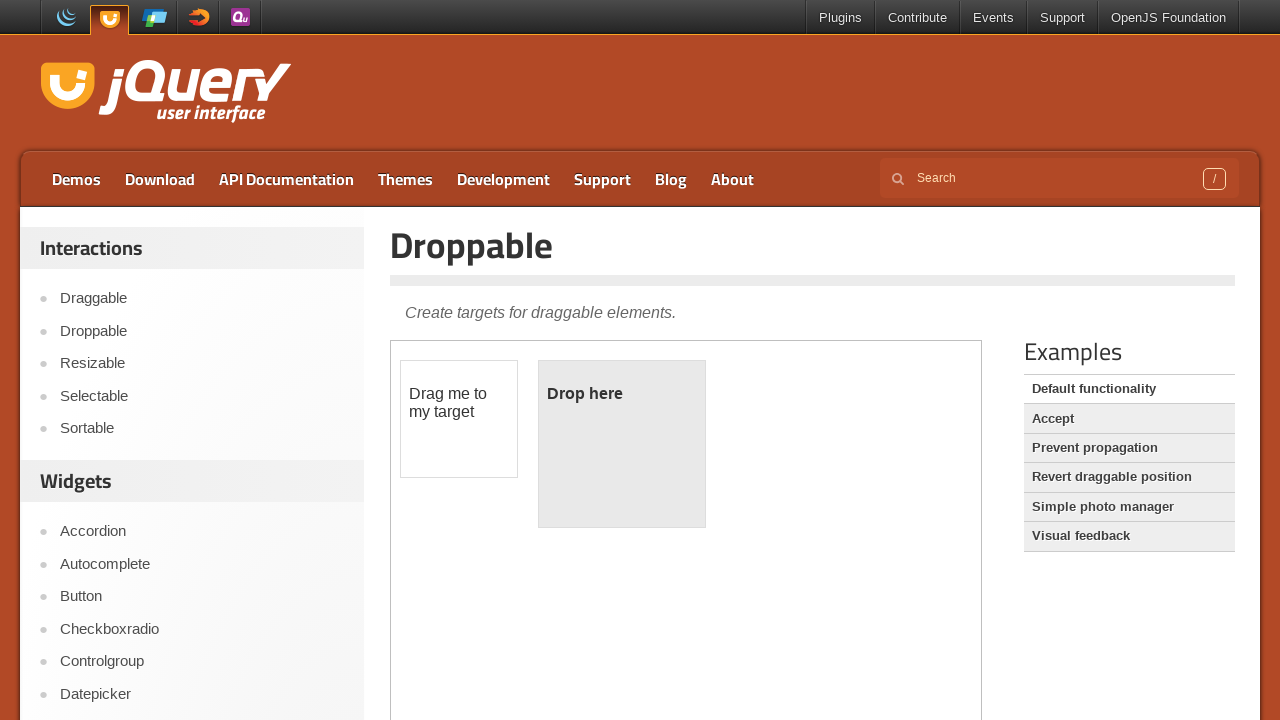

Located iframe containing drag and drop demo
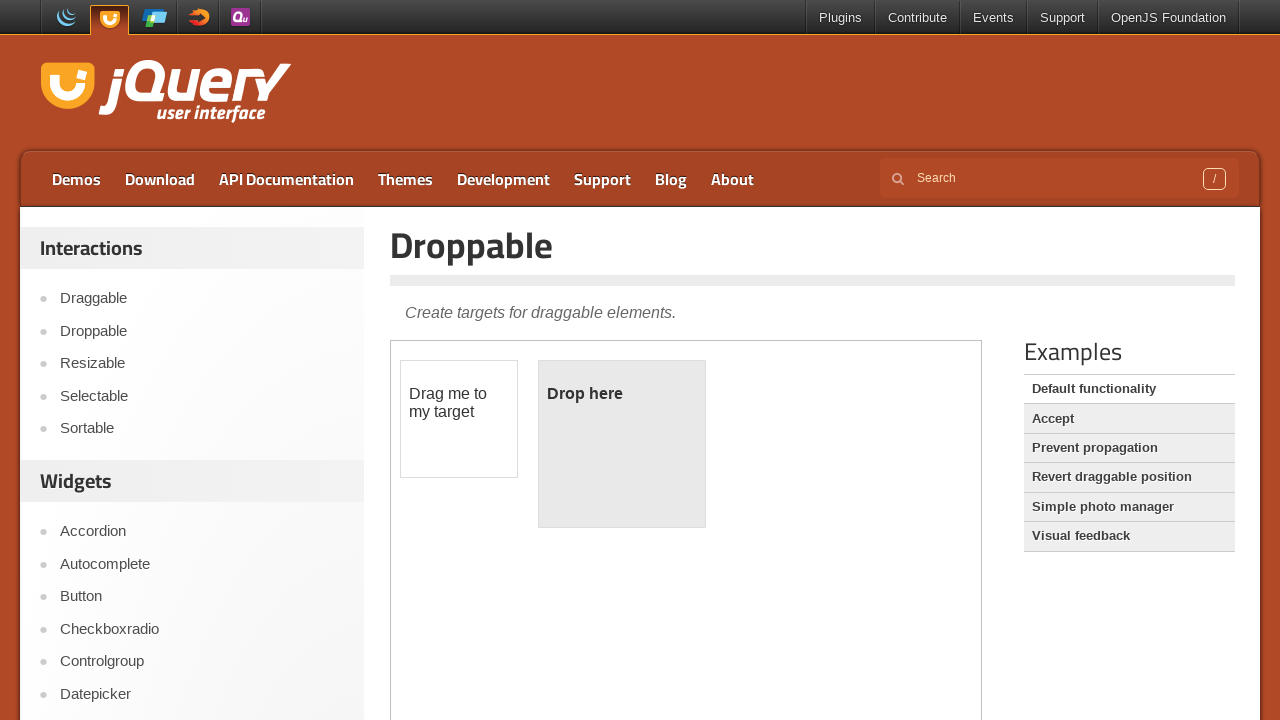

Located draggable element
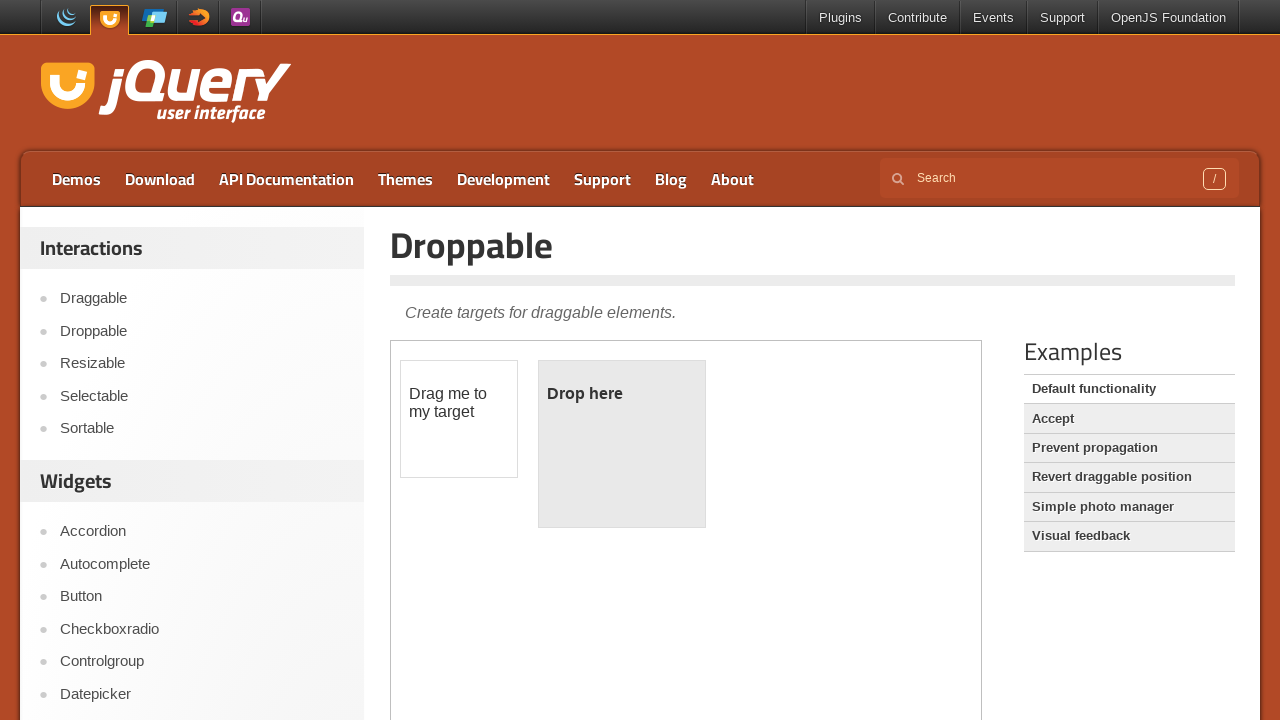

Located droppable element
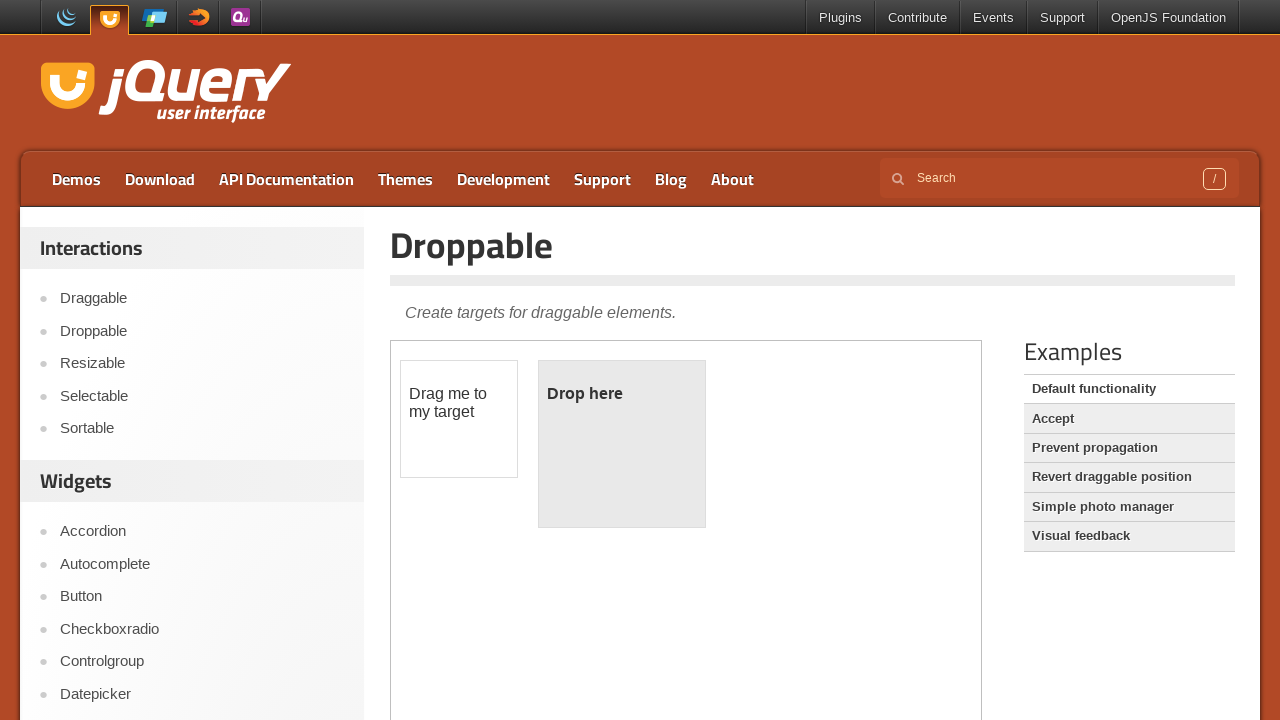

Dragged draggable element to droppable area at (622, 444)
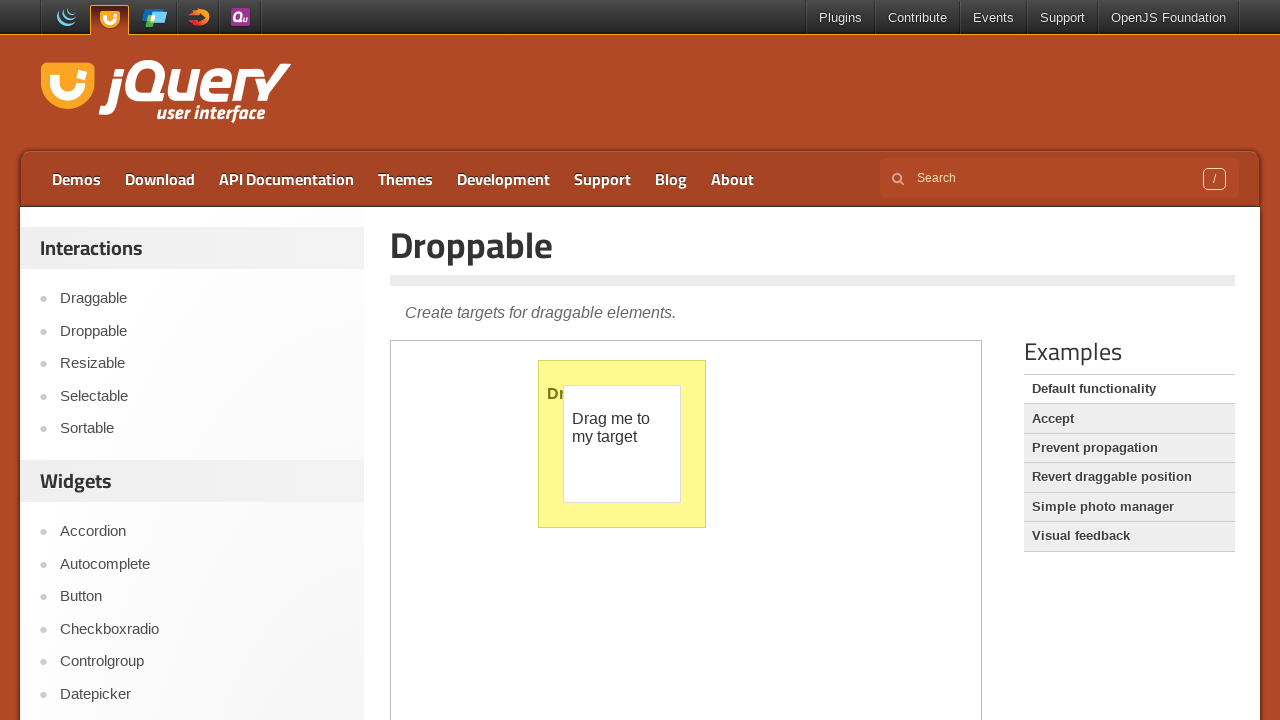

Retrieved bounding box of draggable element
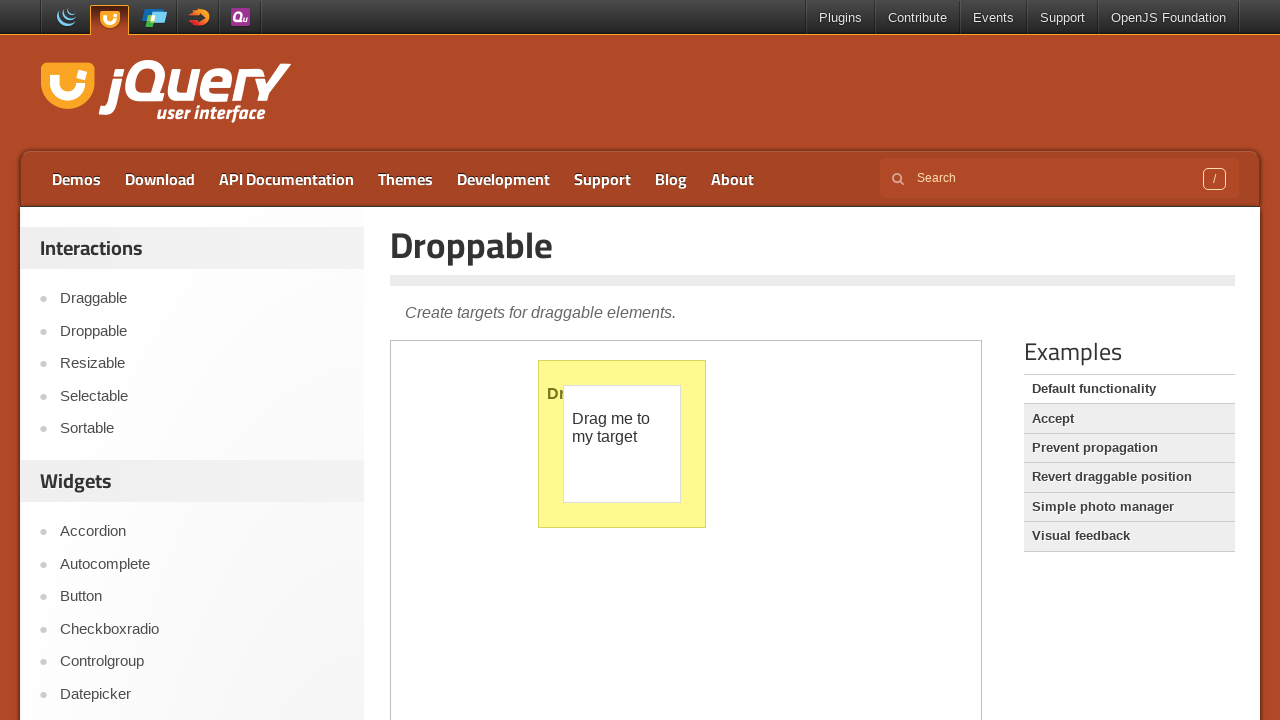

Moved mouse to center of draggable element at (622, 444)
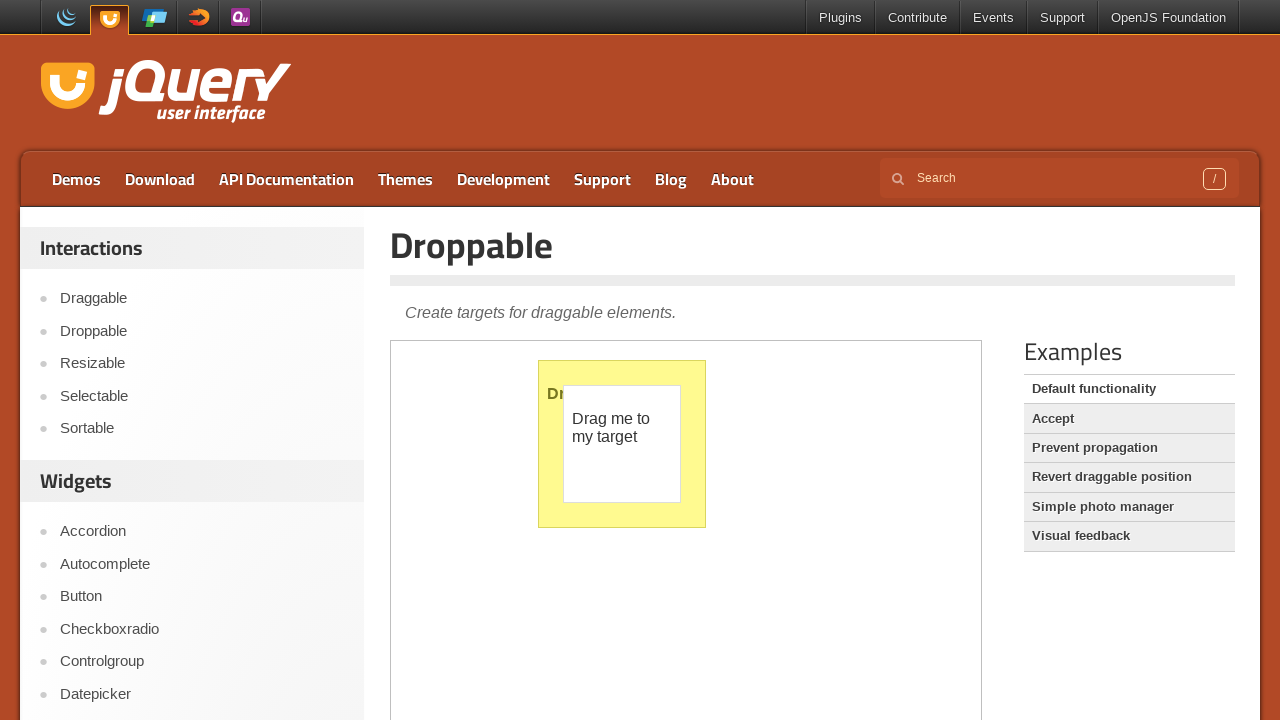

Pressed mouse button down at (622, 444)
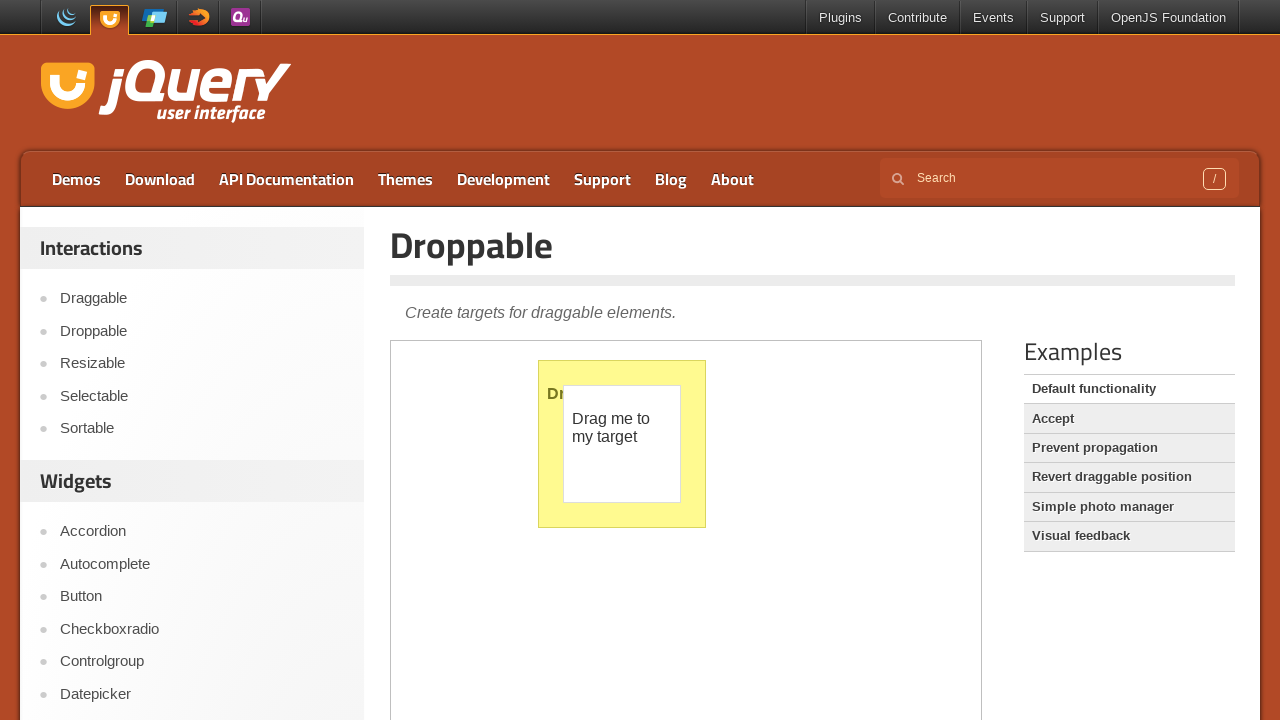

Dragged element 50px downward at (622, 494)
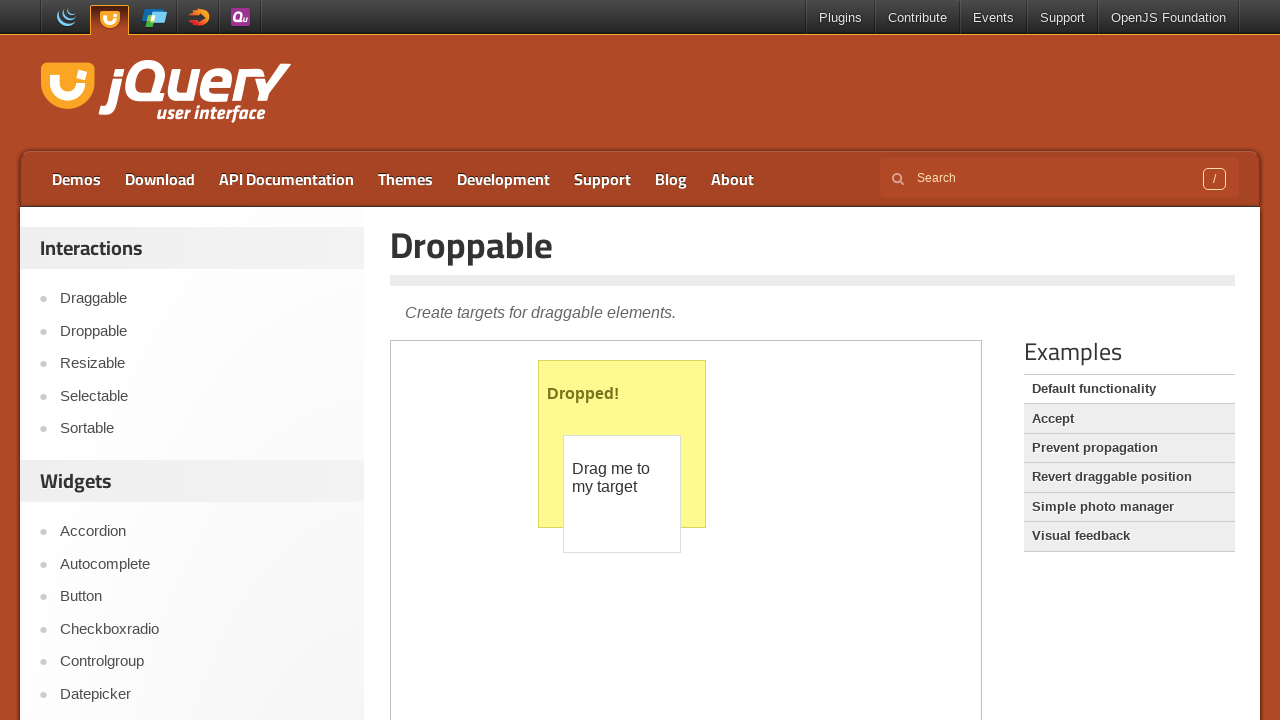

Released mouse button to complete drag operation at (622, 494)
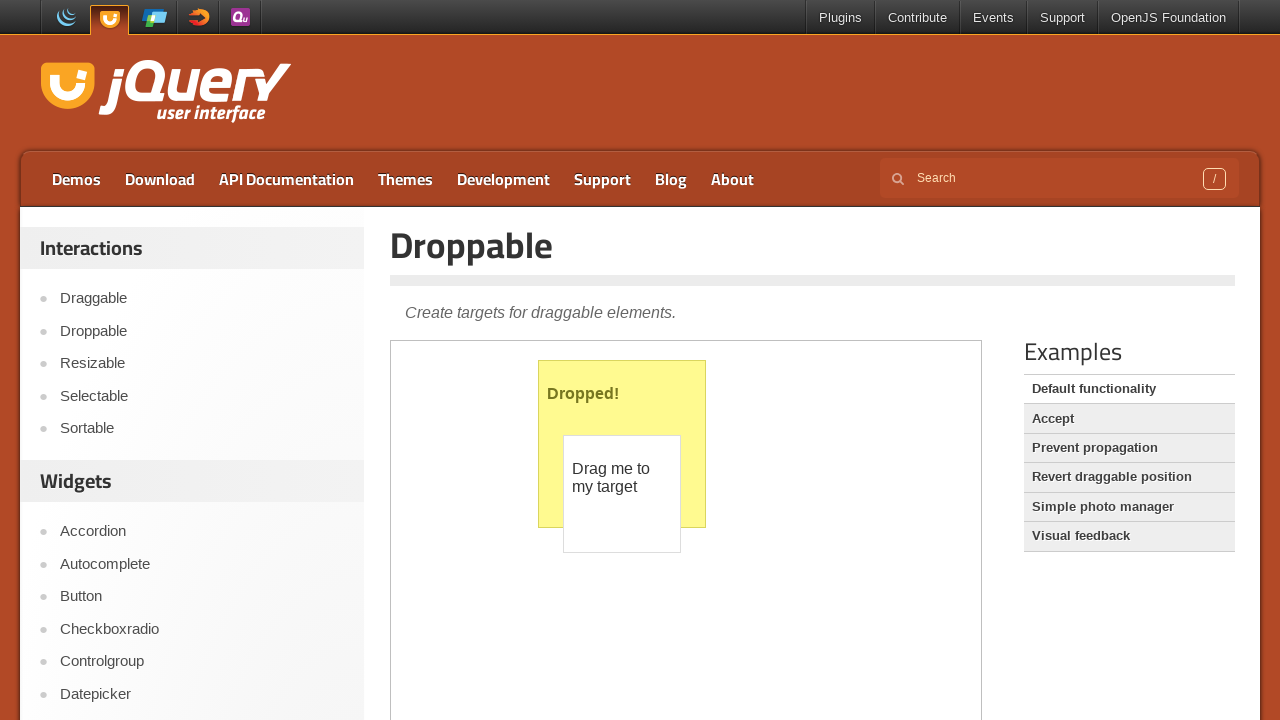

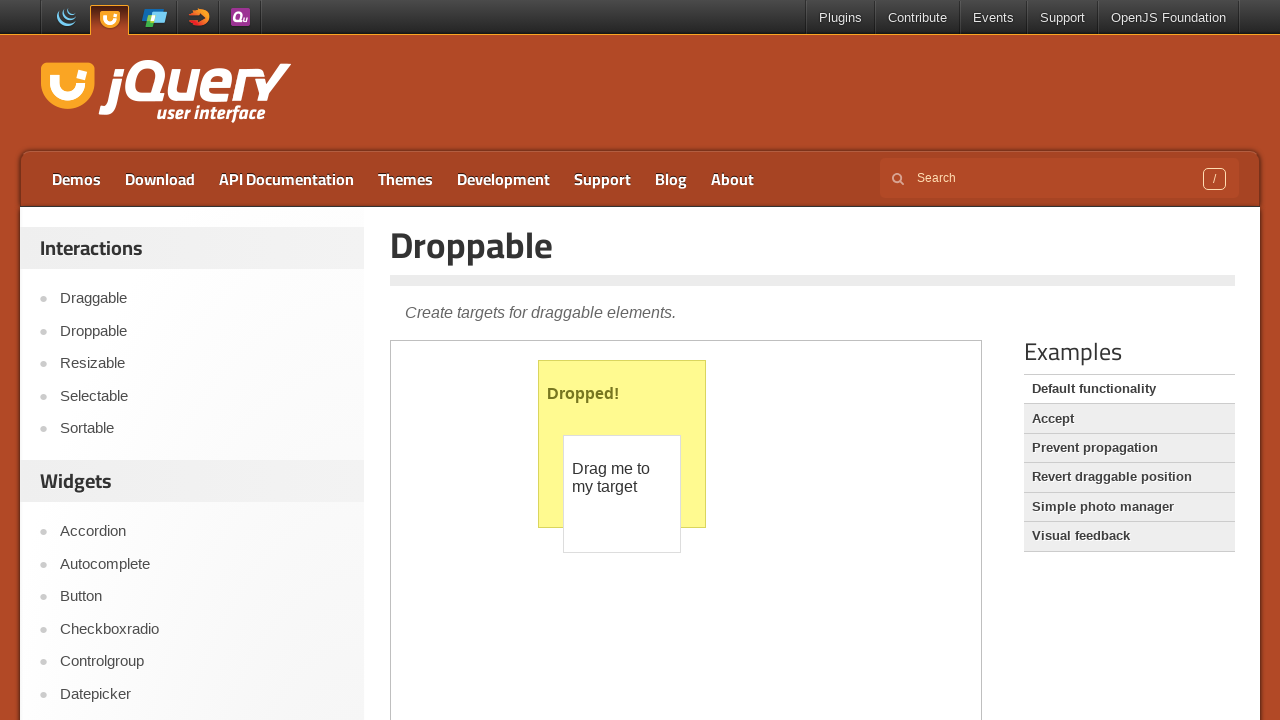